Tests clicking a link that opens a popup window on a test blog page

Starting URL: http://omayo.blogspot.com/

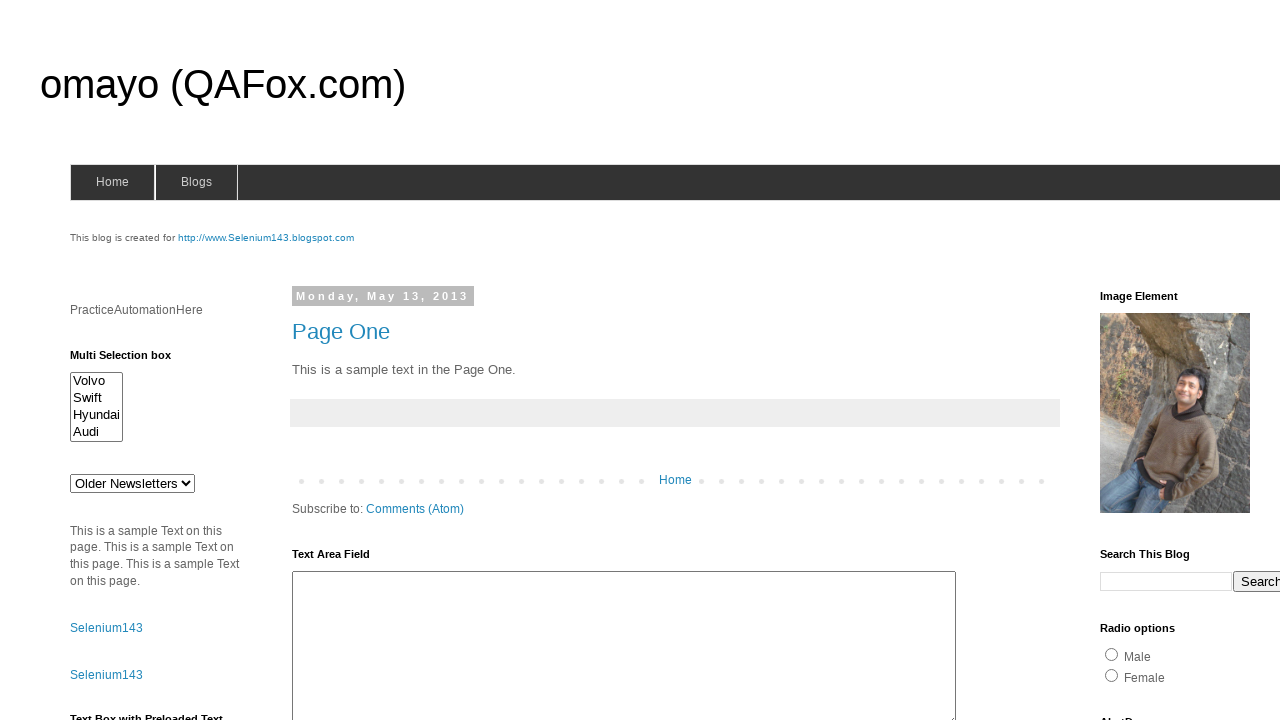

Clicked link to open popup window at (132, 360) on text=Open a popup window
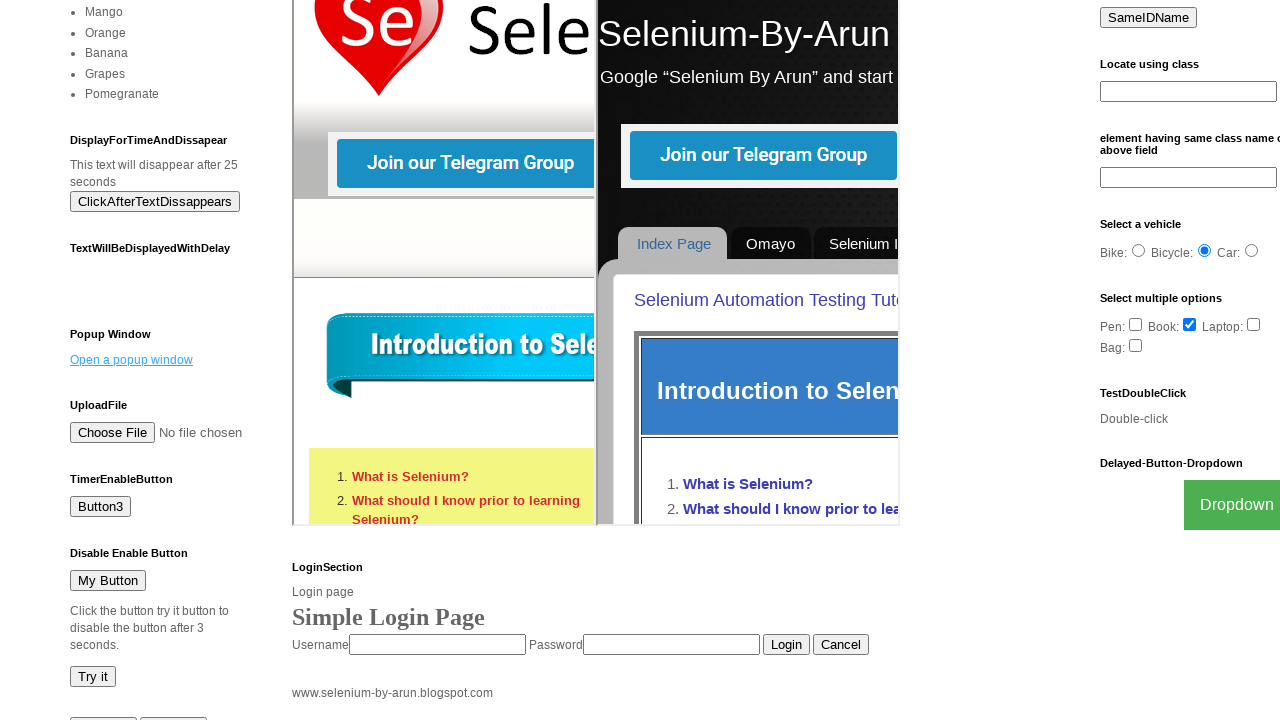

Waited 1000ms for popup window to open
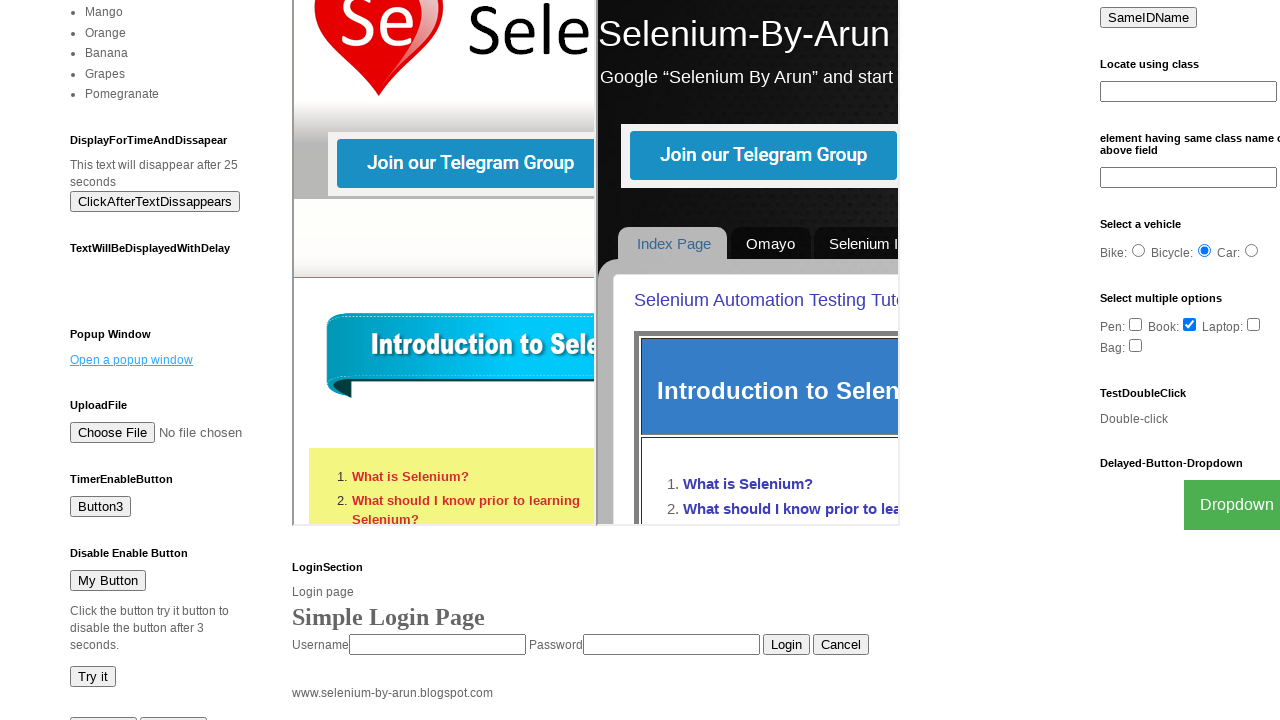

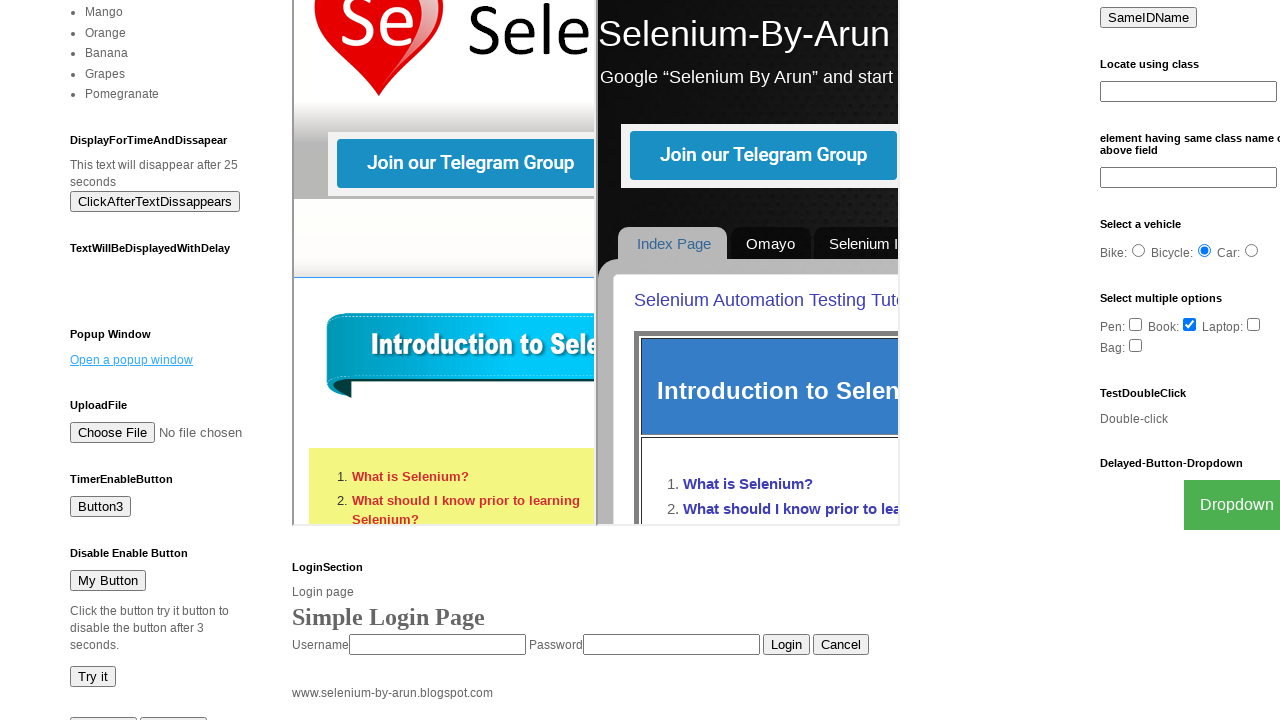